Tests custom dropdown selection on jQuery UI demo by selecting number values from a custom dropdown menu.

Starting URL: http://jqueryui.com/resources/demos/selectmenu/default.html

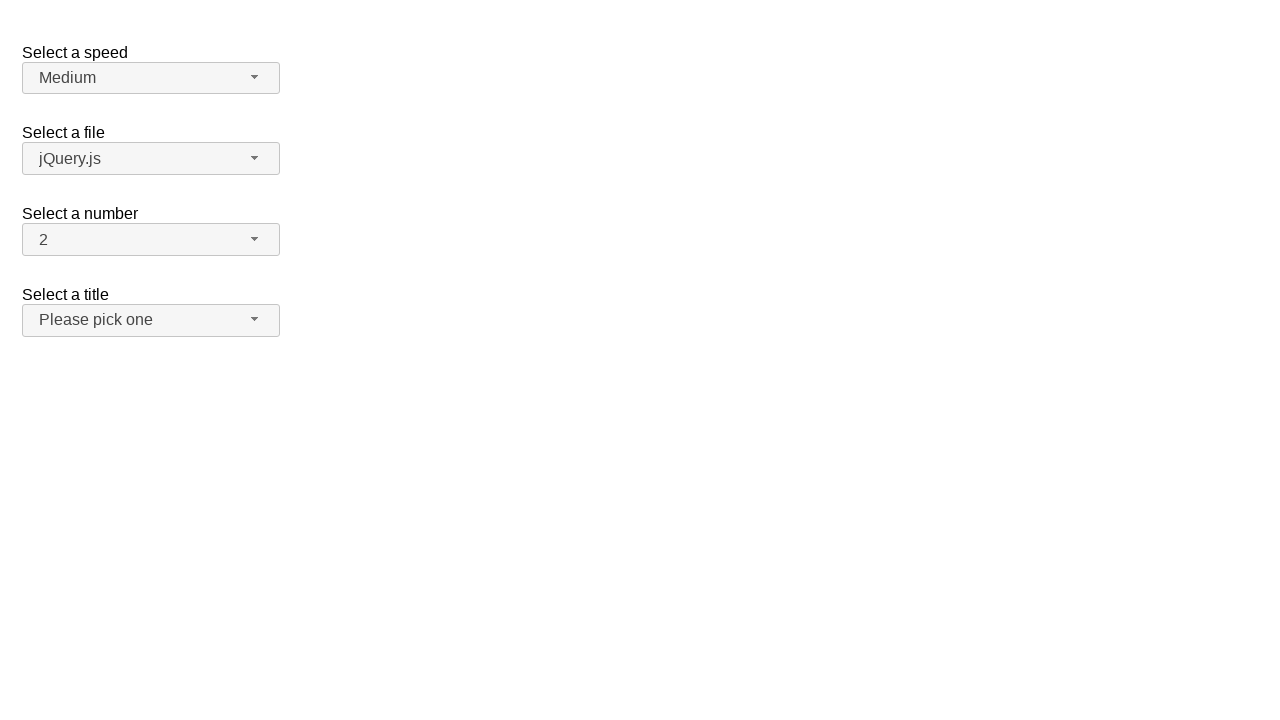

Clicked number dropdown button to open menu at (151, 240) on #number-button
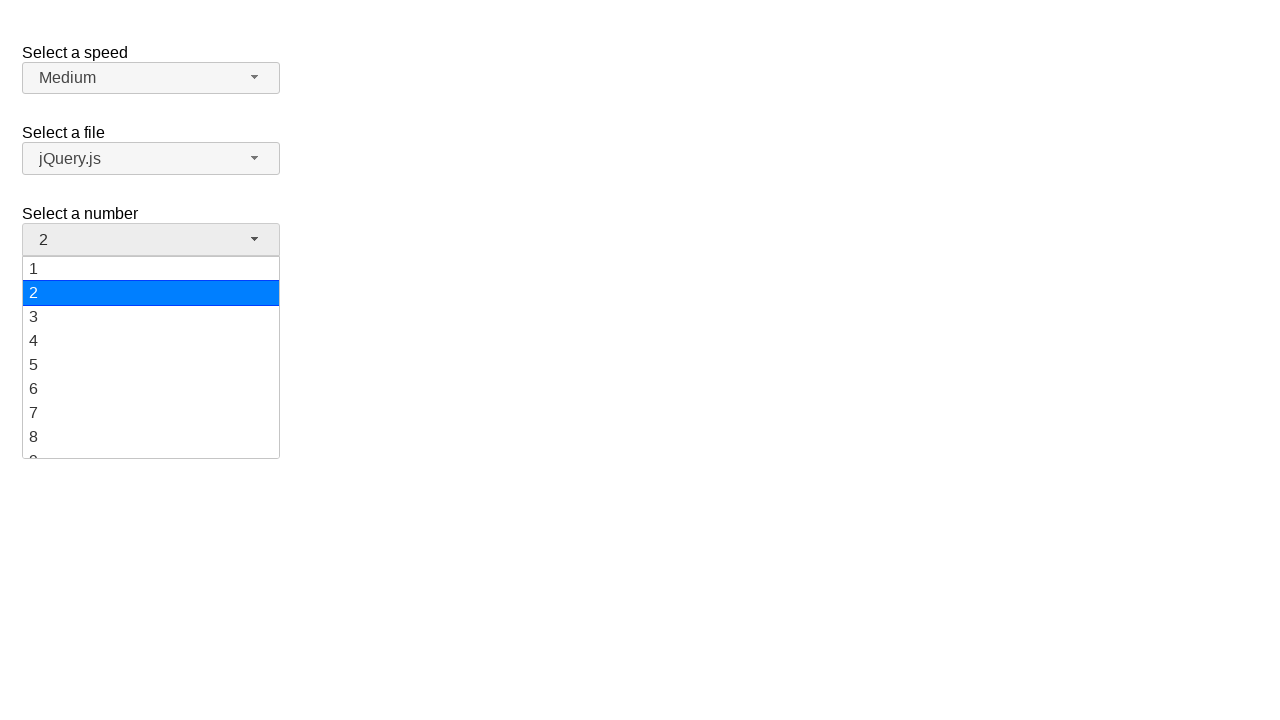

Dropdown menu options loaded
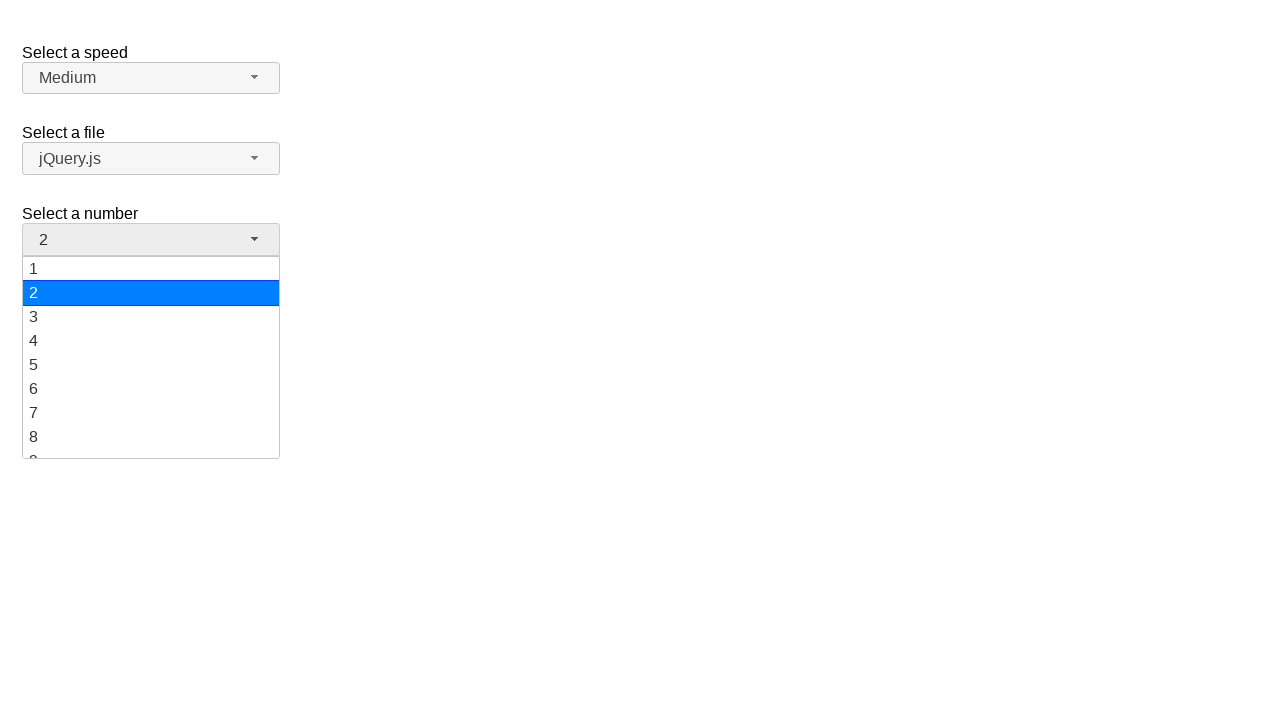

Selected '19' from dropdown menu at (151, 445) on #number-menu li div:text('19')
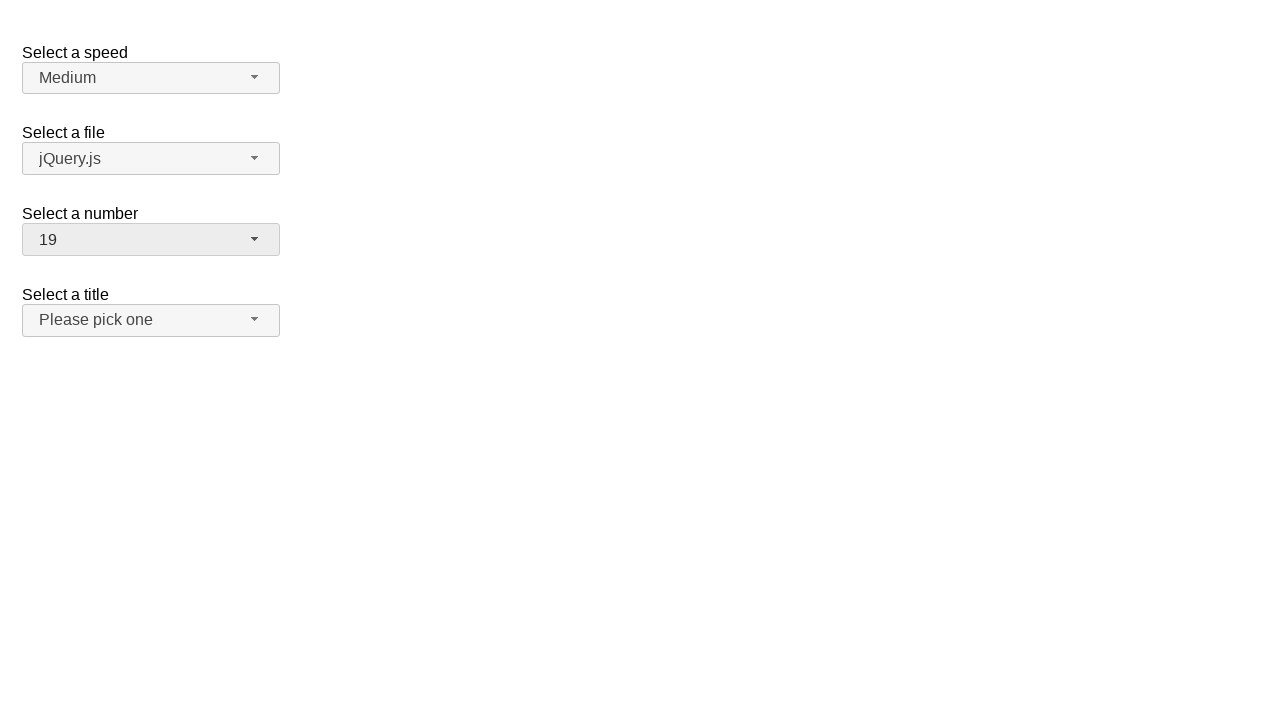

Clicked number dropdown button to open menu again at (151, 240) on #number-button
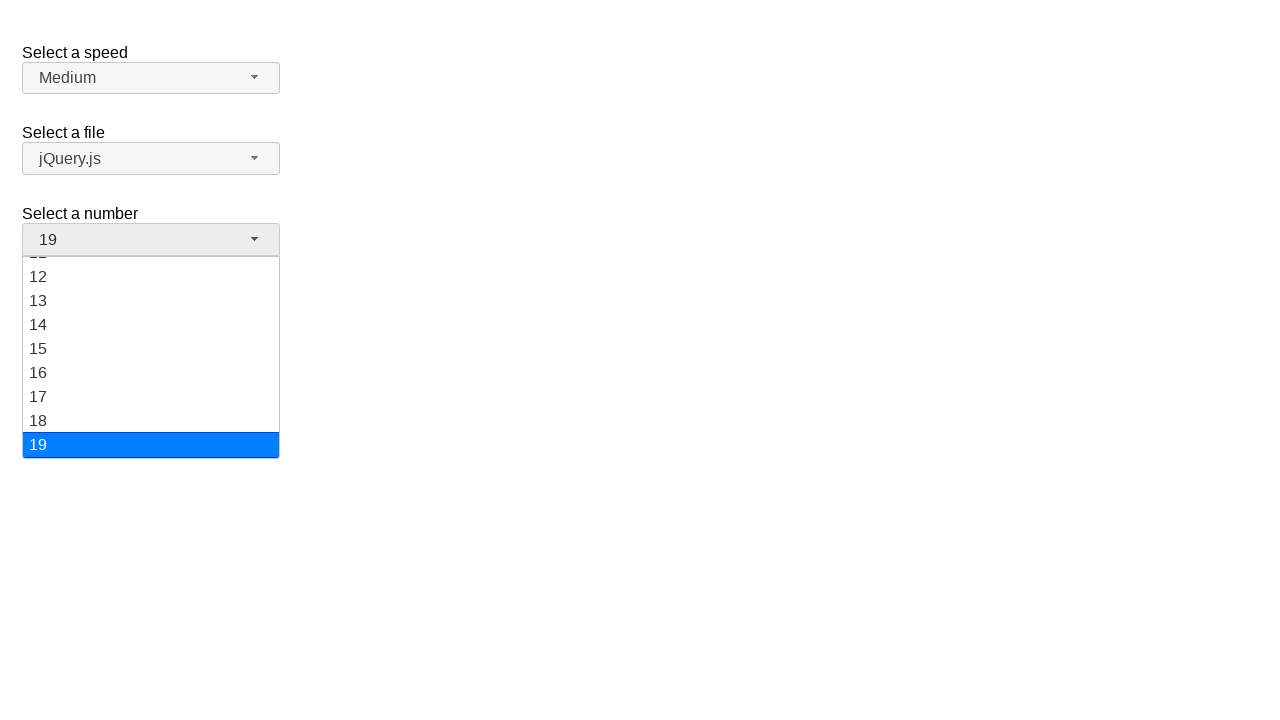

Selected '4' from dropdown menu at (151, 341) on #number-menu li div:text('4')
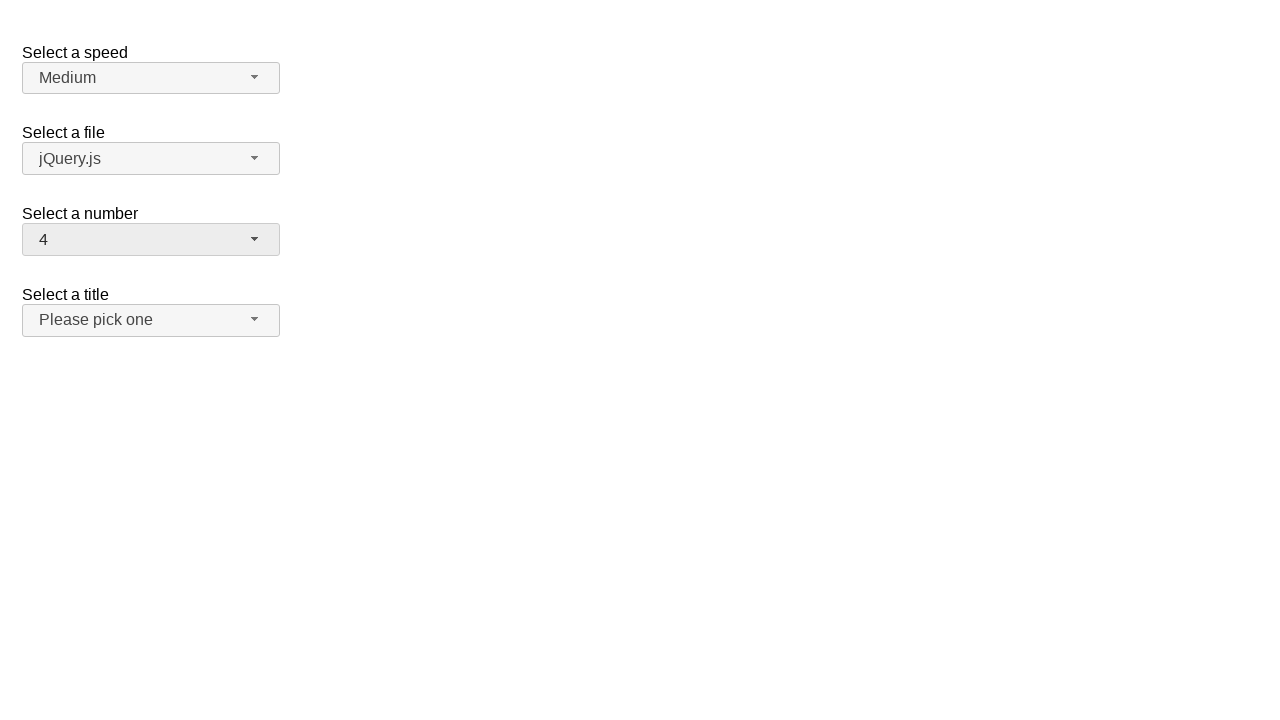

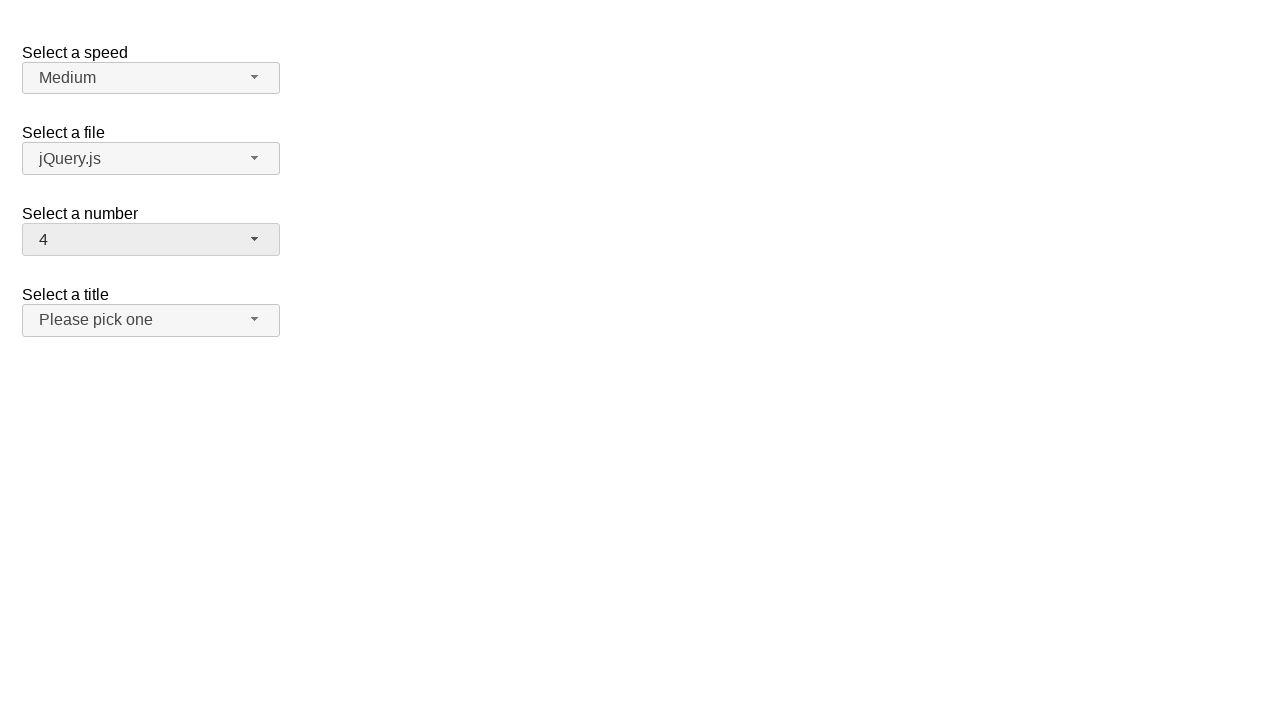